Tests a simple form demo by typing text into a user message input field

Starting URL: https://www.lambdatest.com/selenium-playground/simple-form-demo

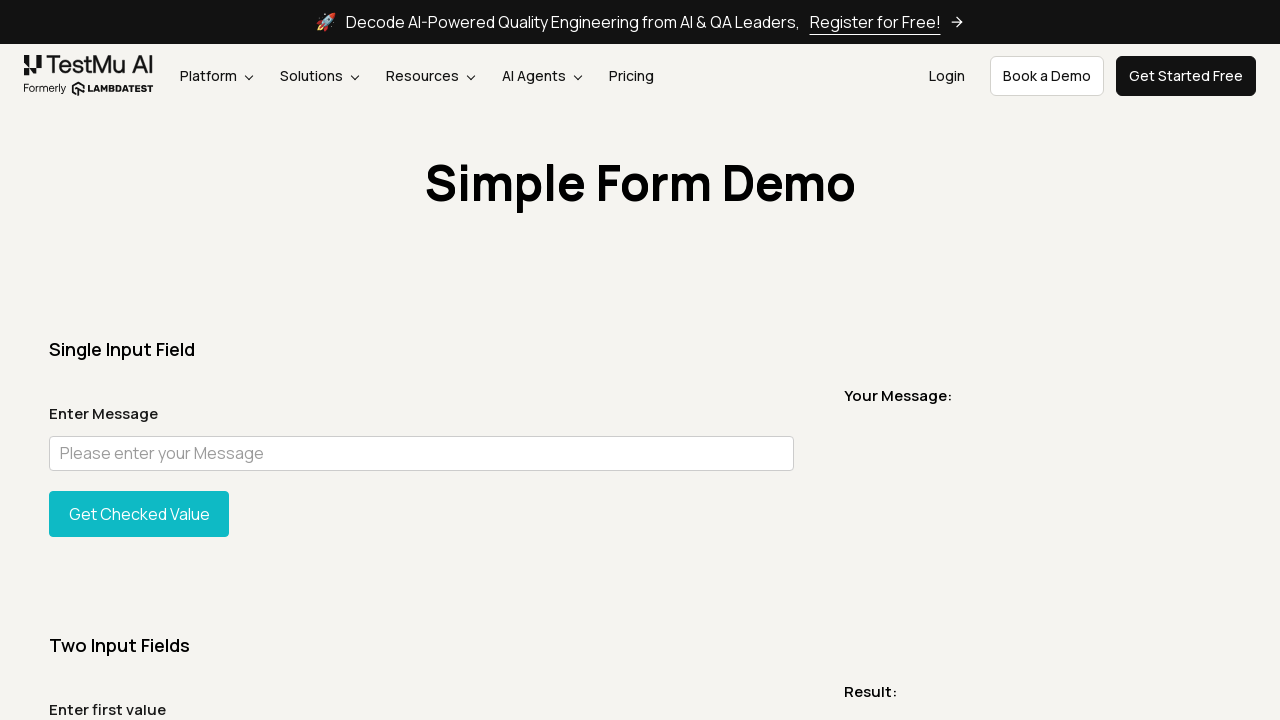

Filled user message input field with 'Test automation in cypress' on #user-message
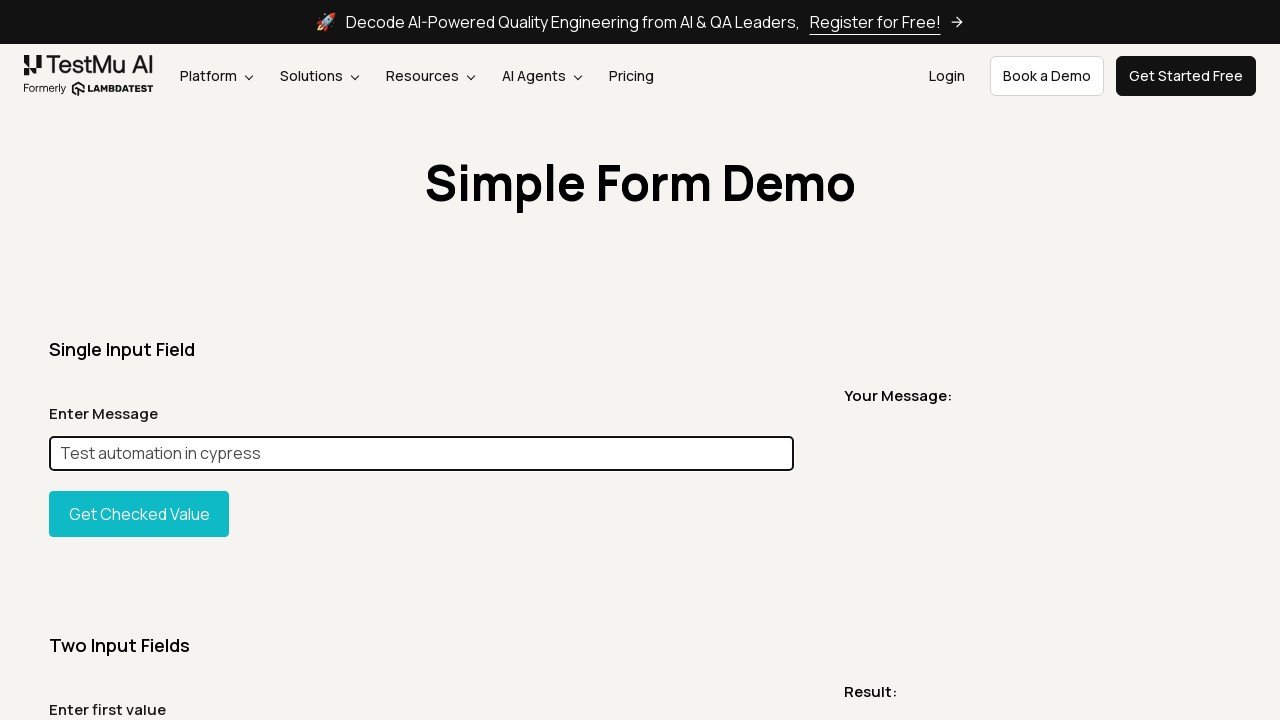

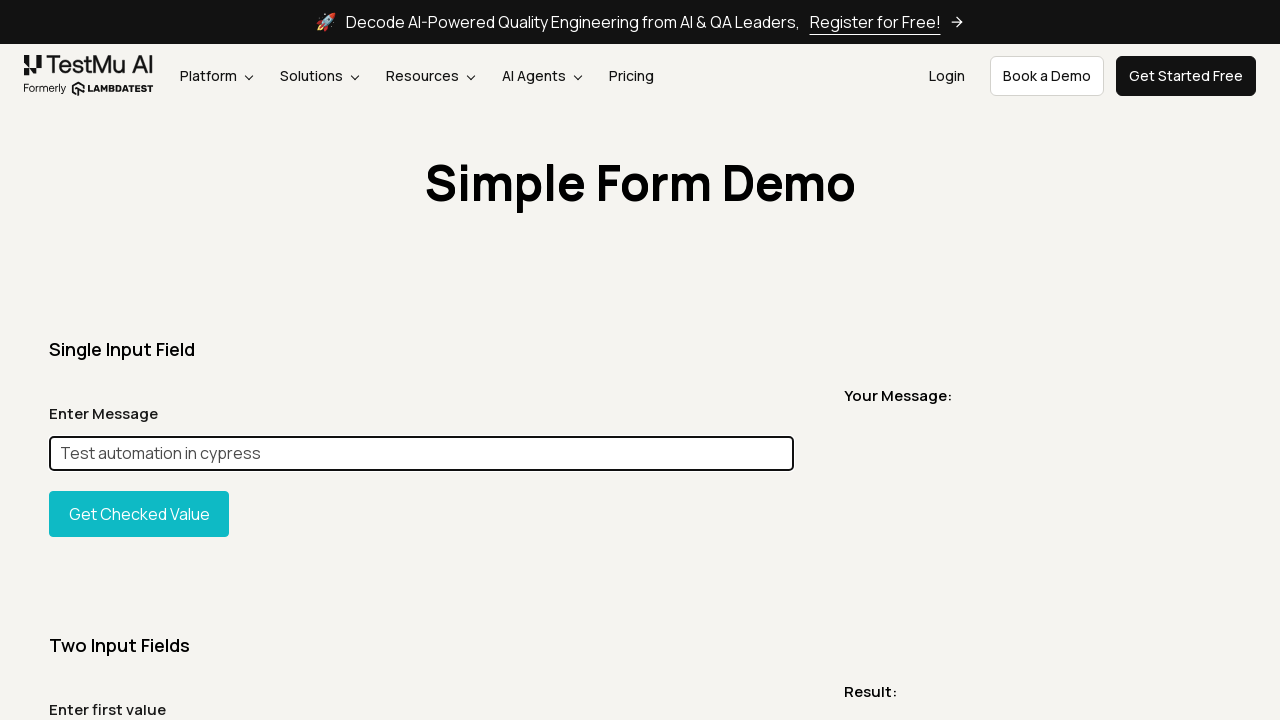